Tests opting out of A/B tests by adding a cookie after visiting the page, then refreshing to verify the opt-out takes effect by checking the heading text changes to "No A/B Test".

Starting URL: http://the-internet.herokuapp.com/abtest

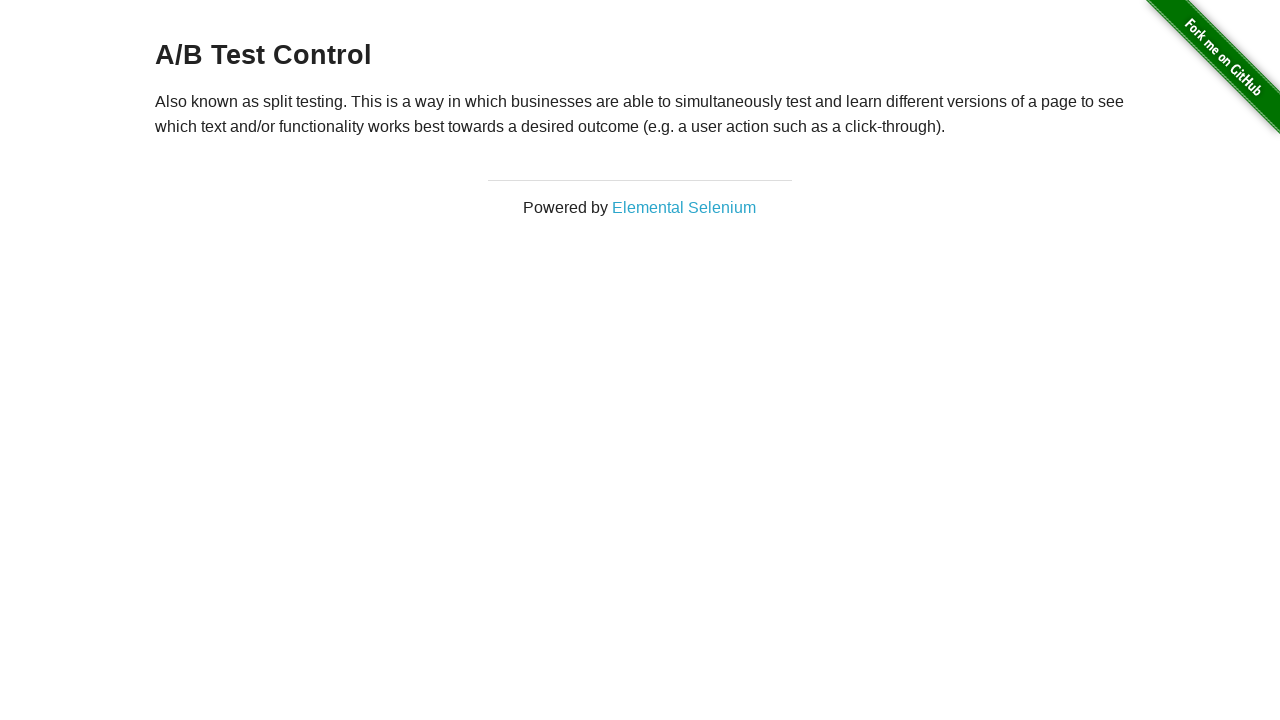

Retrieved initial heading text from h3 element
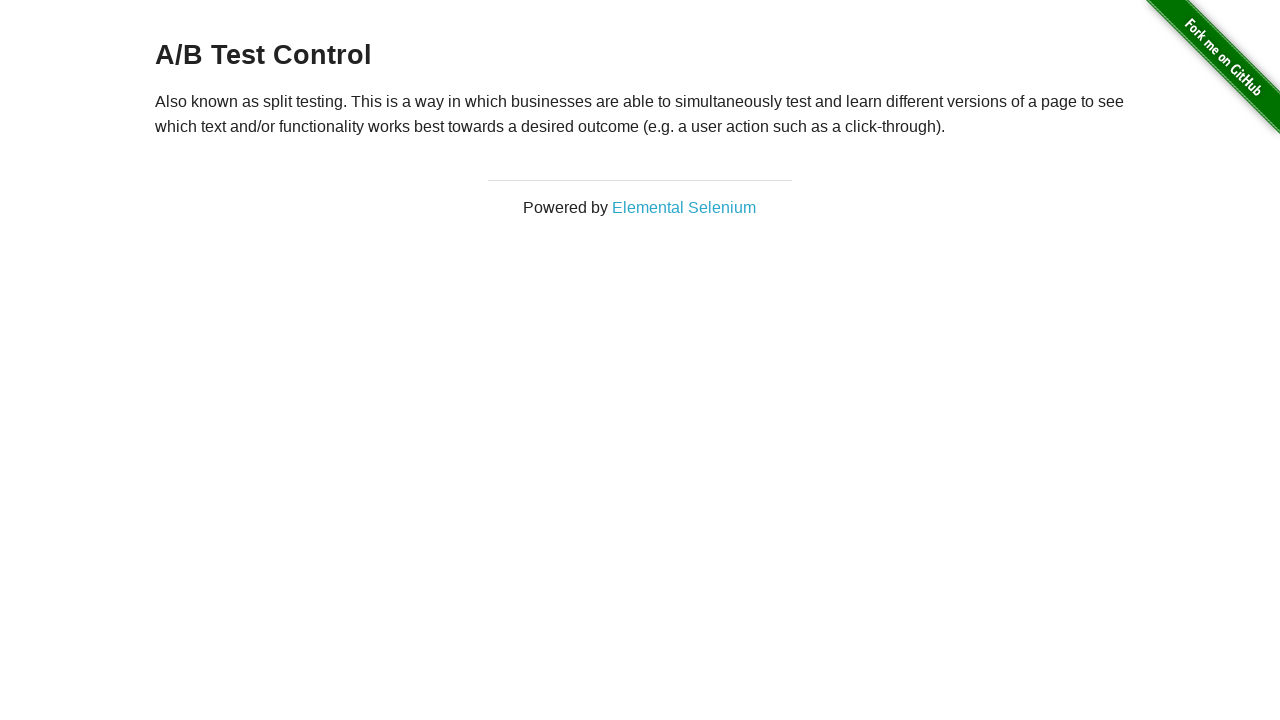

Verified initial heading starts with 'A/B Test'
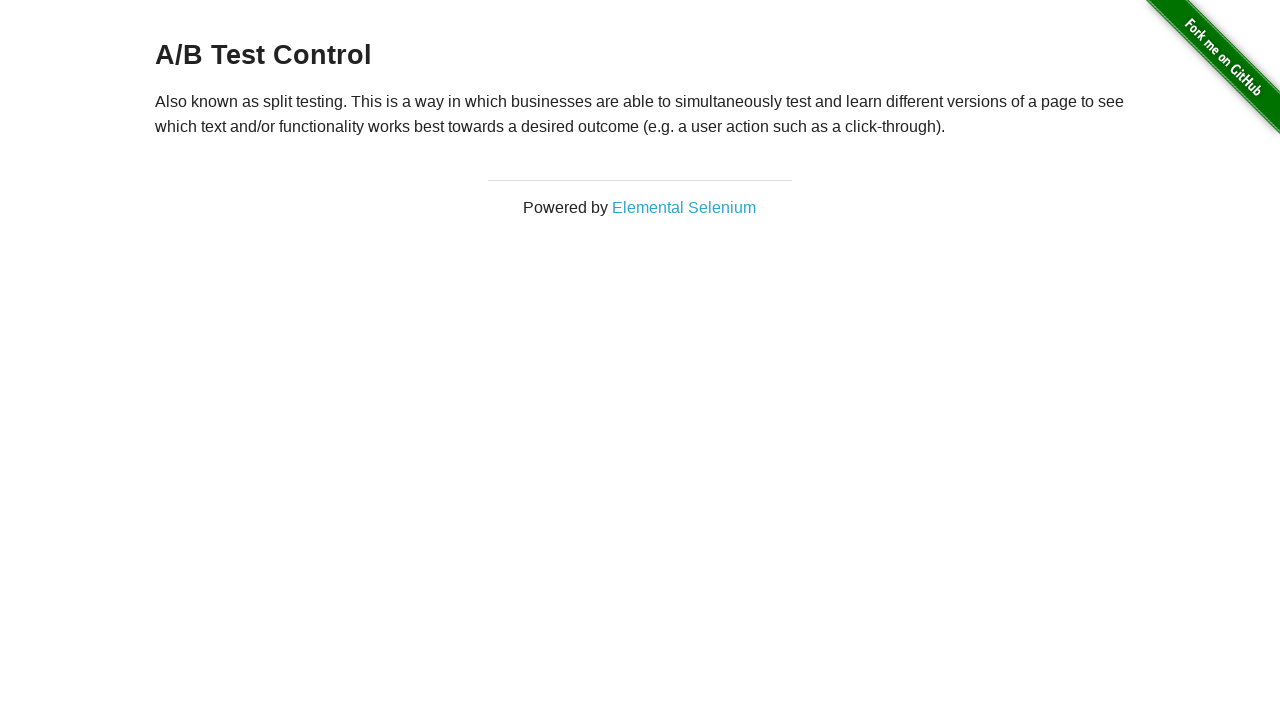

Added optimizelyOptOut cookie to context
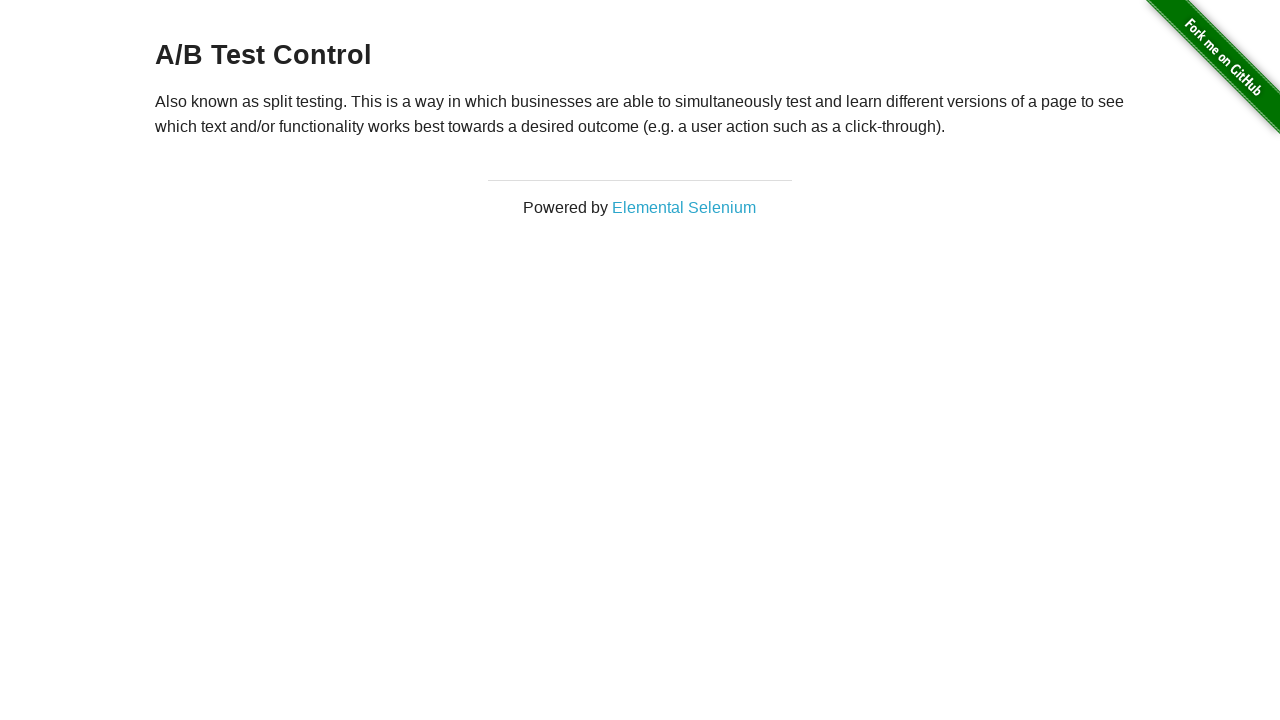

Refreshed the page to apply opt-out cookie
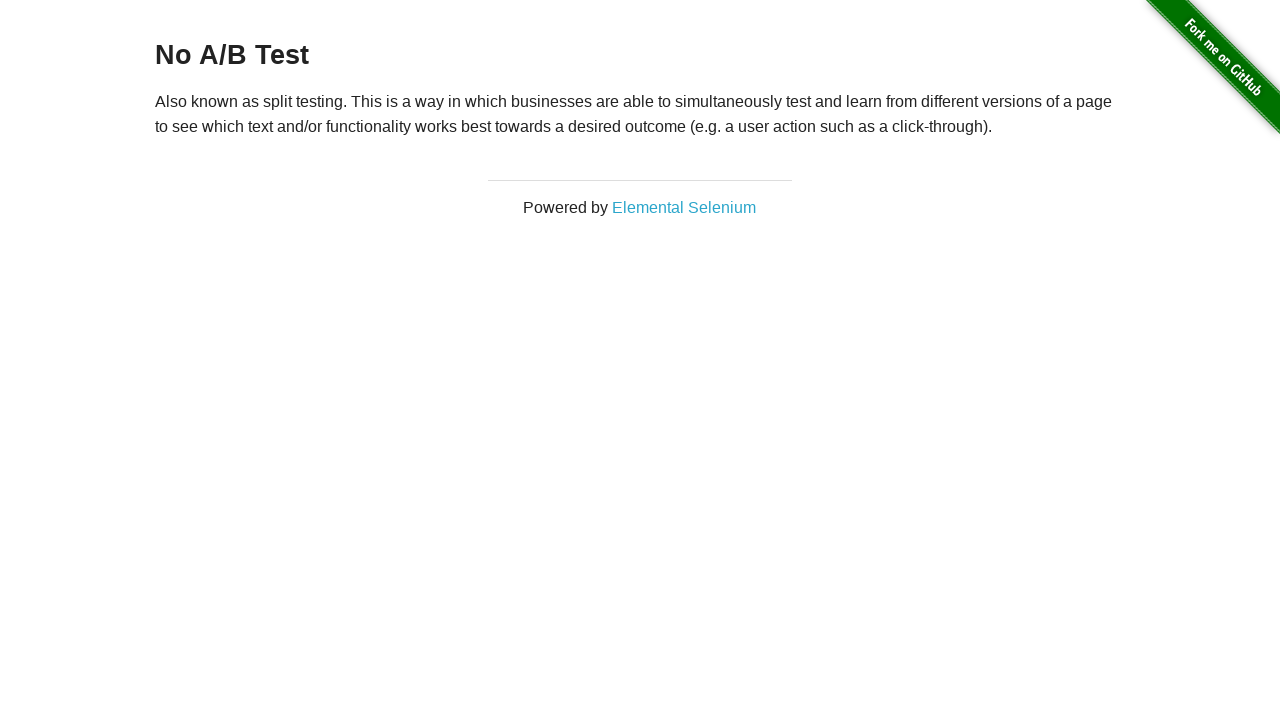

Retrieved heading text after page refresh
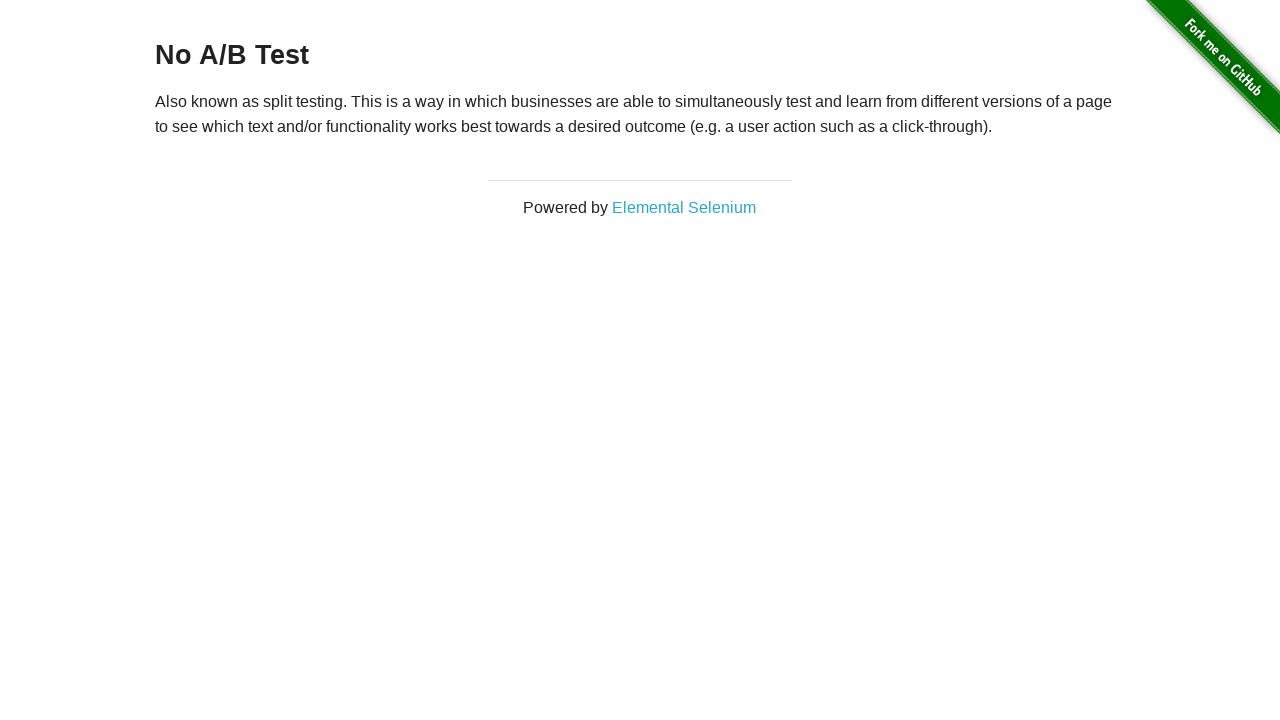

Verified heading changed to 'No A/B Test' after opt-out cookie applied
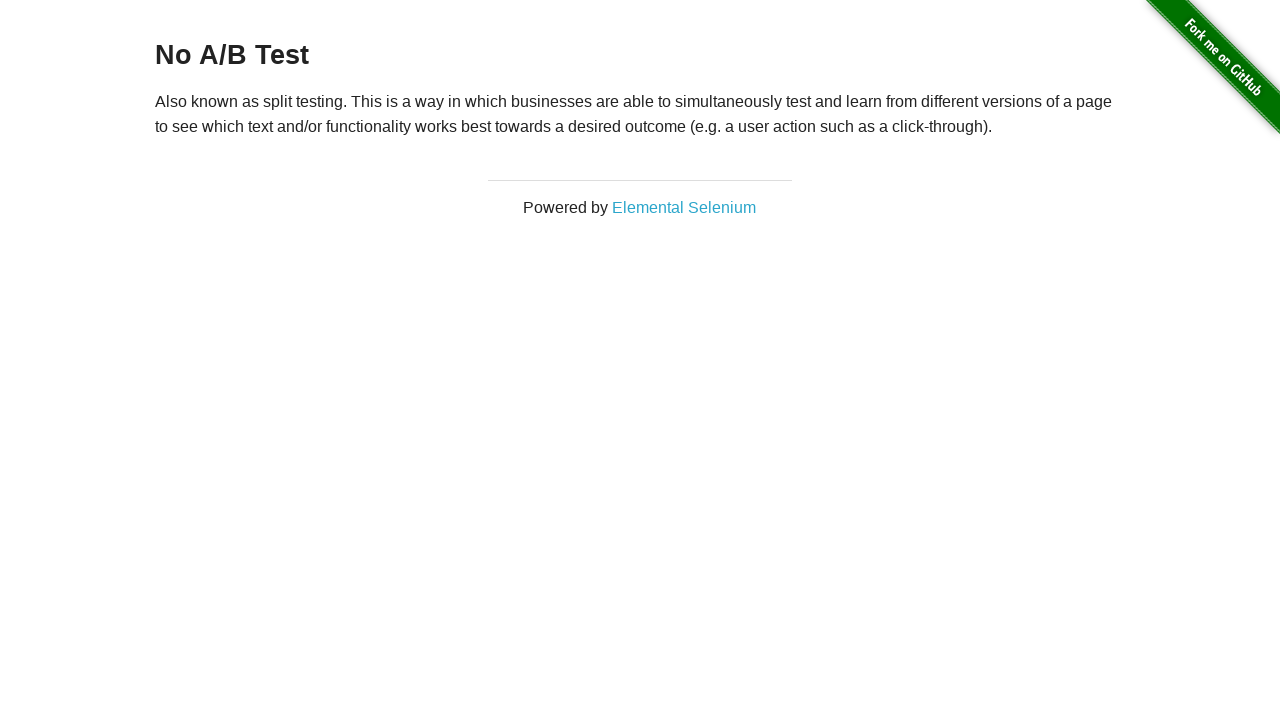

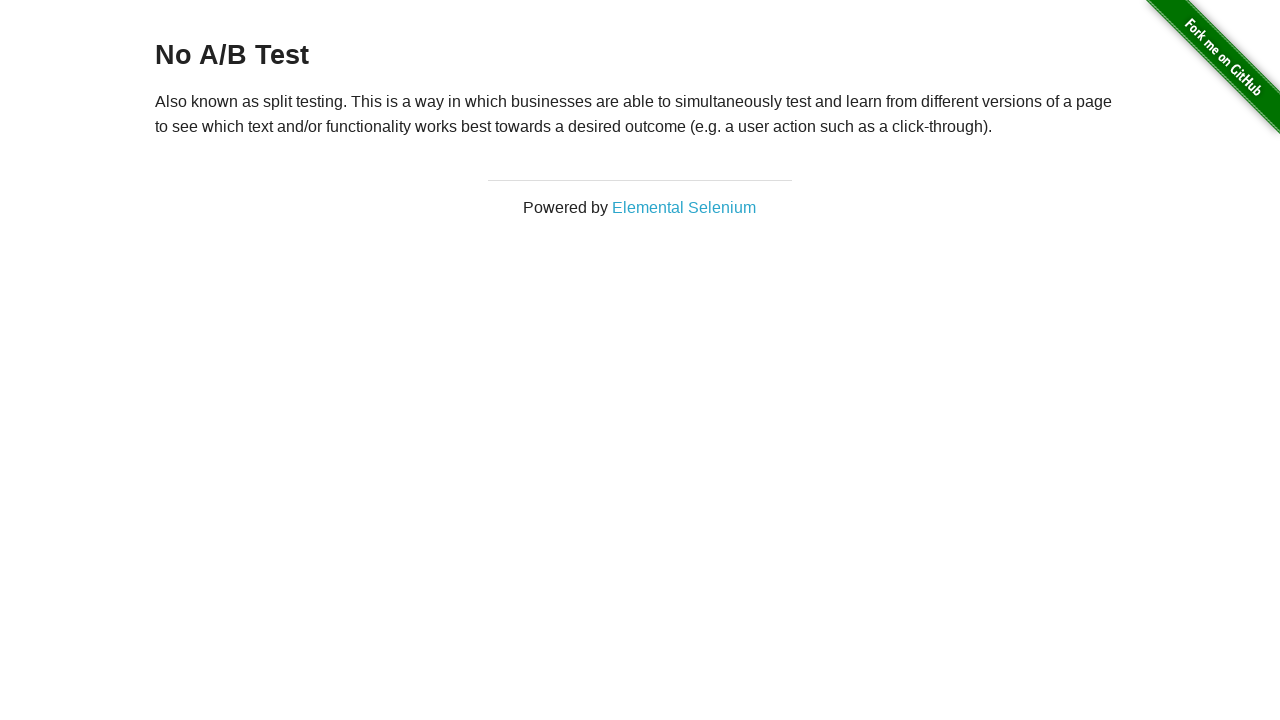